Searches for pharmacies on pharmdata.co.uk by entering a UK postcode and submitting the search form, then waits for search results to appear.

Starting URL: https://www.pharmdata.co.uk

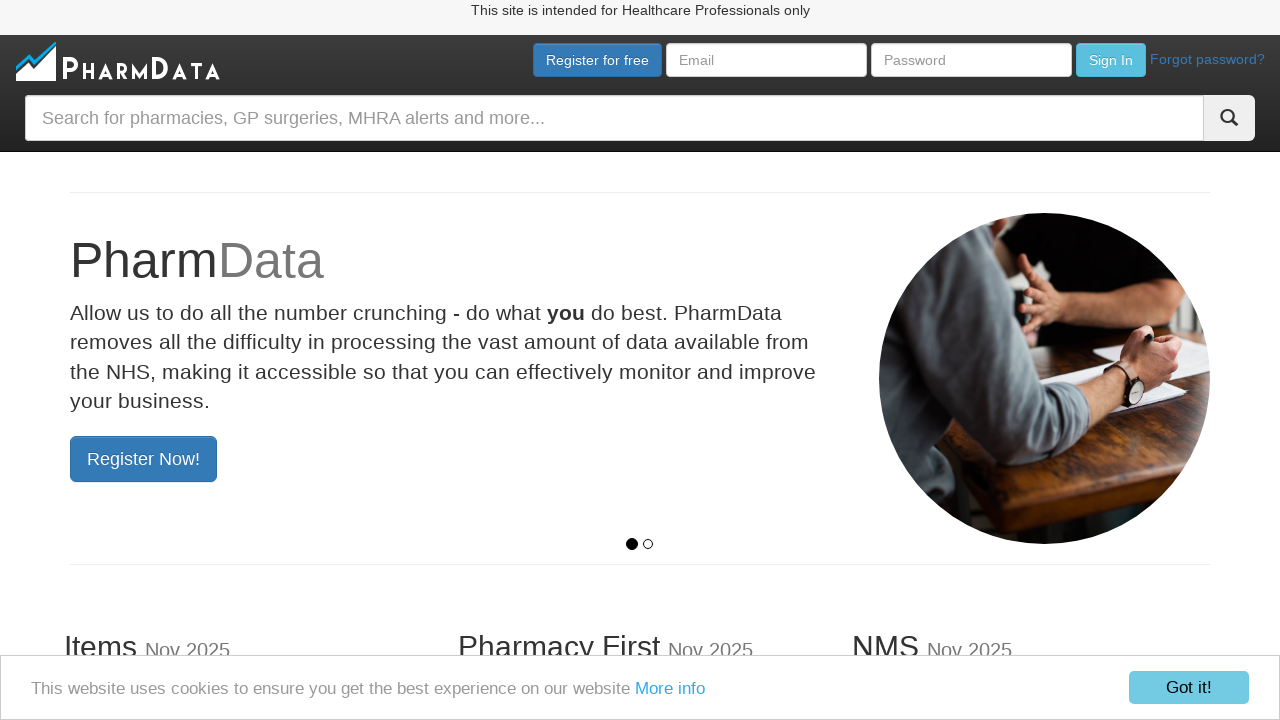

Filled search box with UK postcode 'SW1A 1AA' on input[name='query']
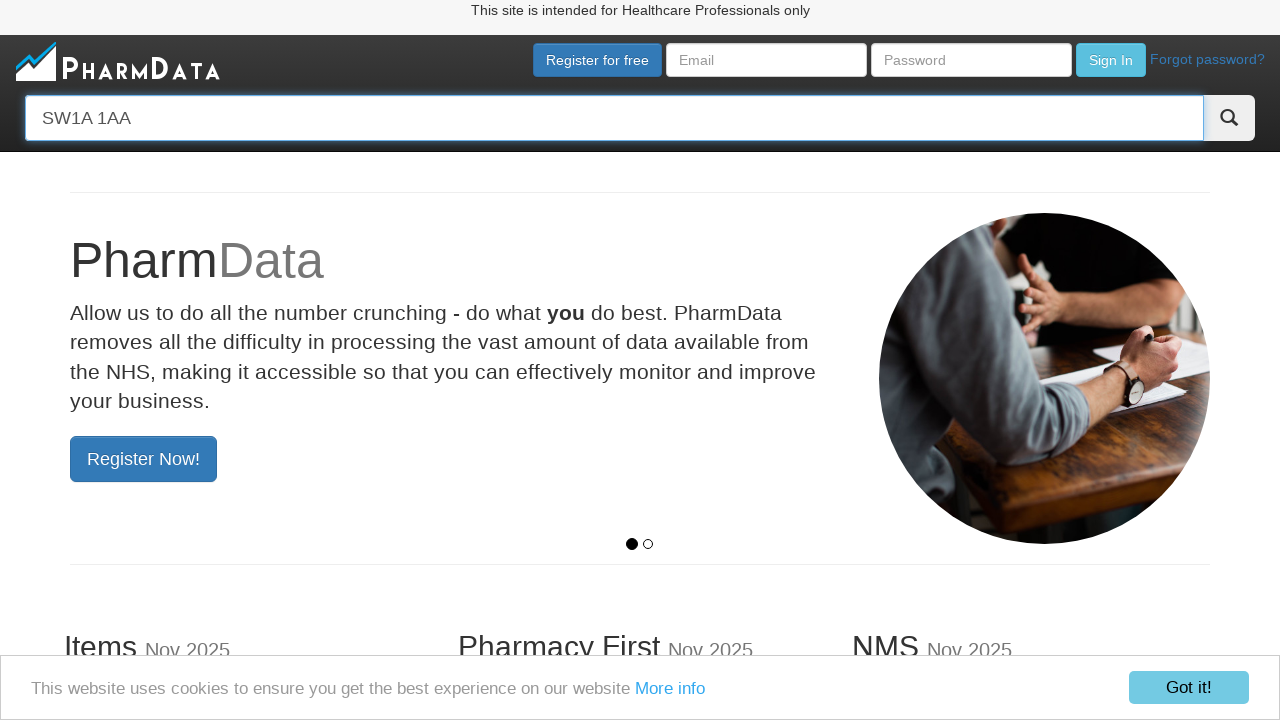

Pressed Enter to submit pharmacy search on input[name='query']
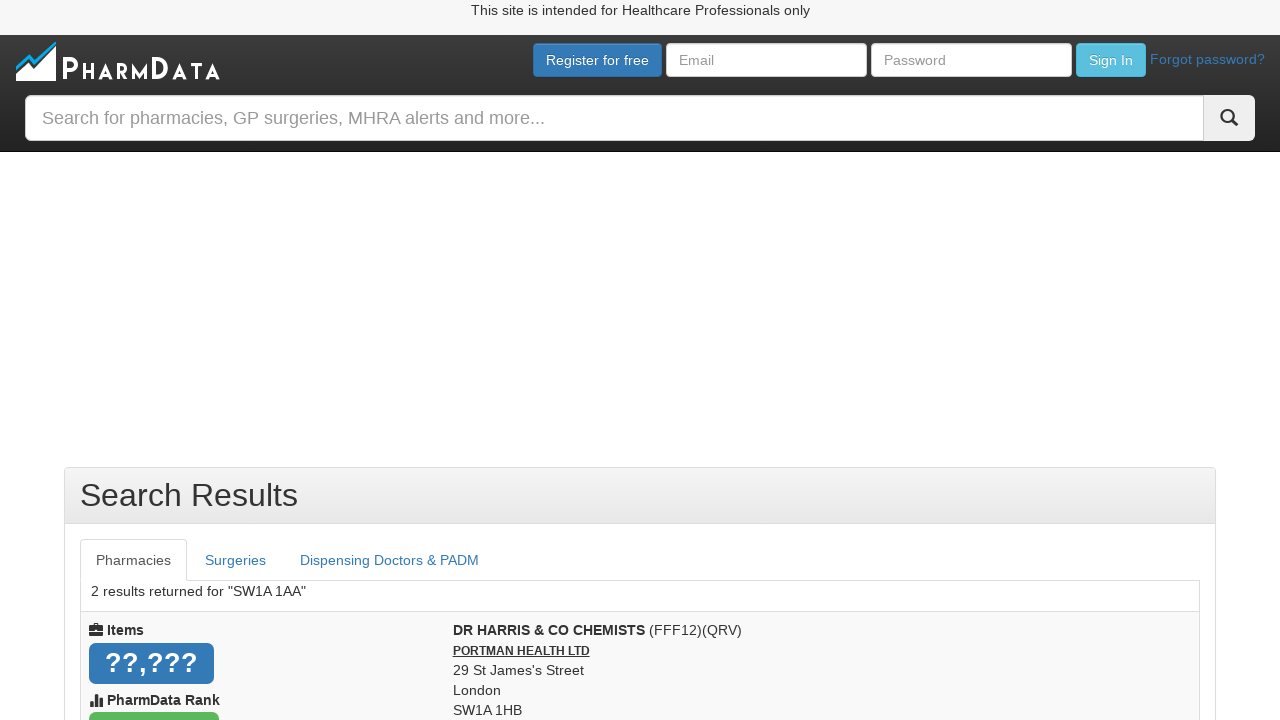

Search results loaded successfully
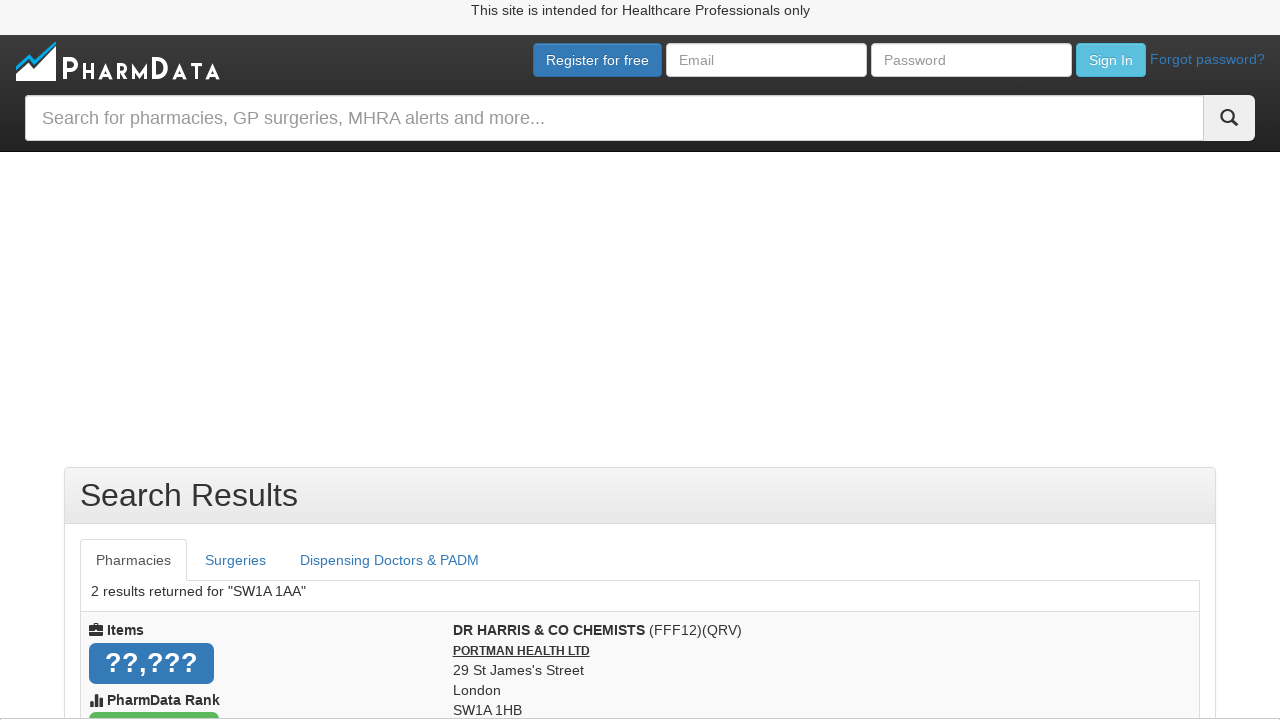

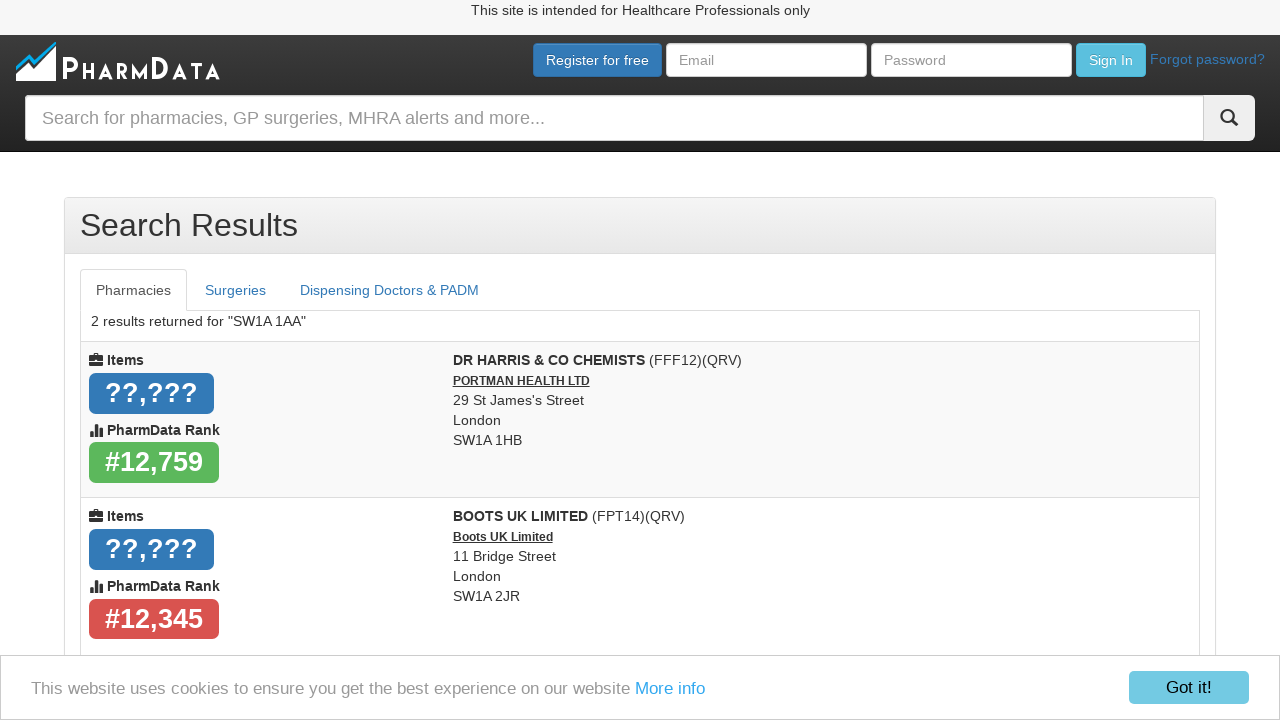